Tests autocomplete dropdown functionality by typing a partial country name, selecting from suggestions, and verifying the selected value

Starting URL: https://rahulshettyacademy.com/dropdownsPractise/

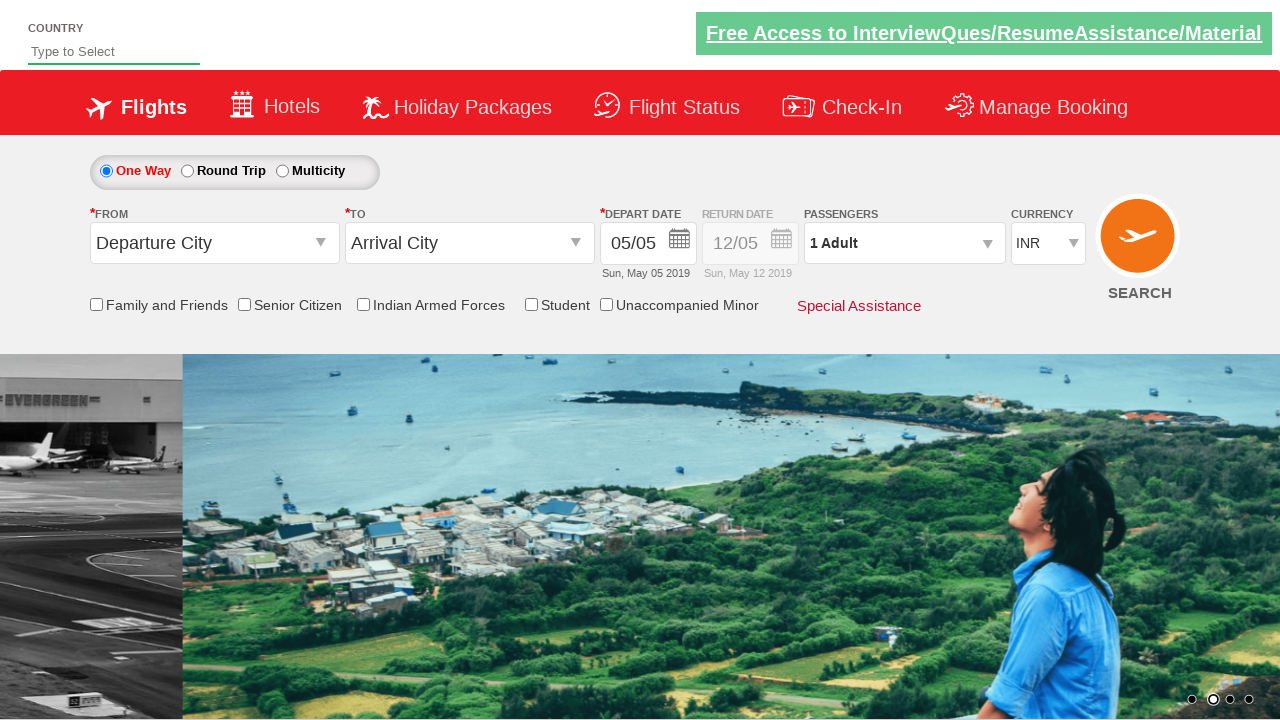

Typed 'ind' in autocomplete field on #autosuggest
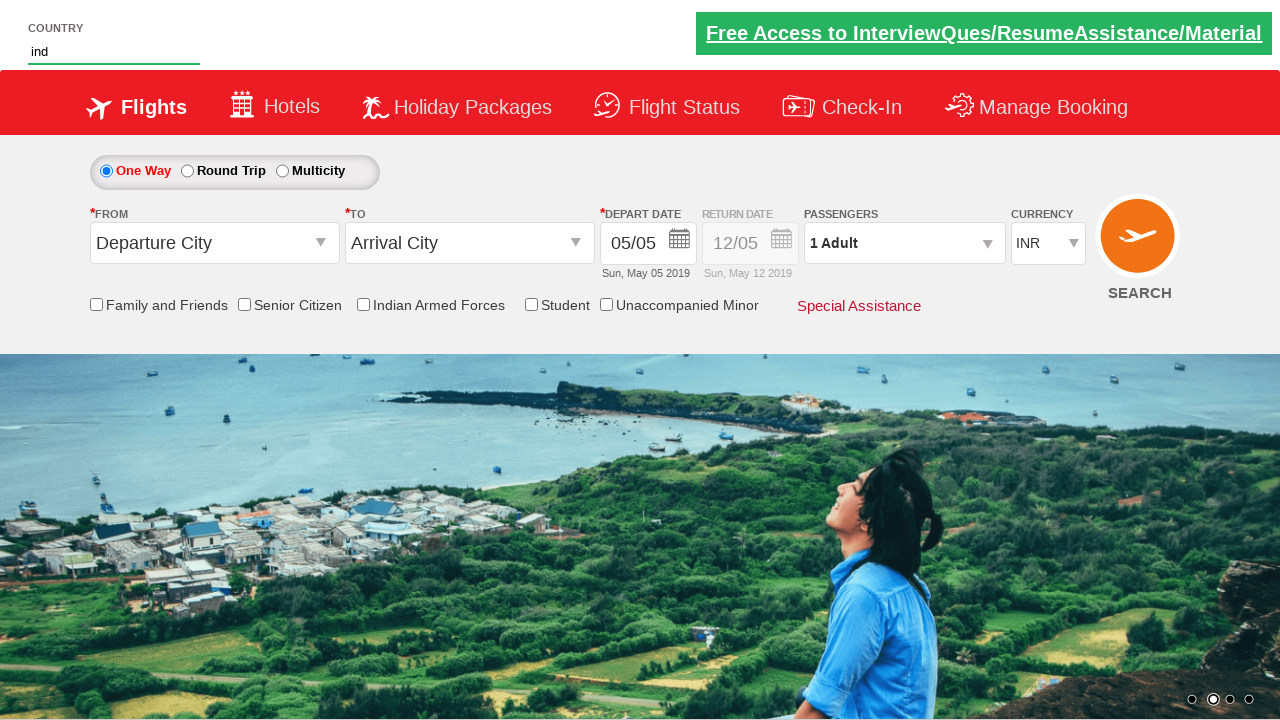

Autocomplete suggestions appeared
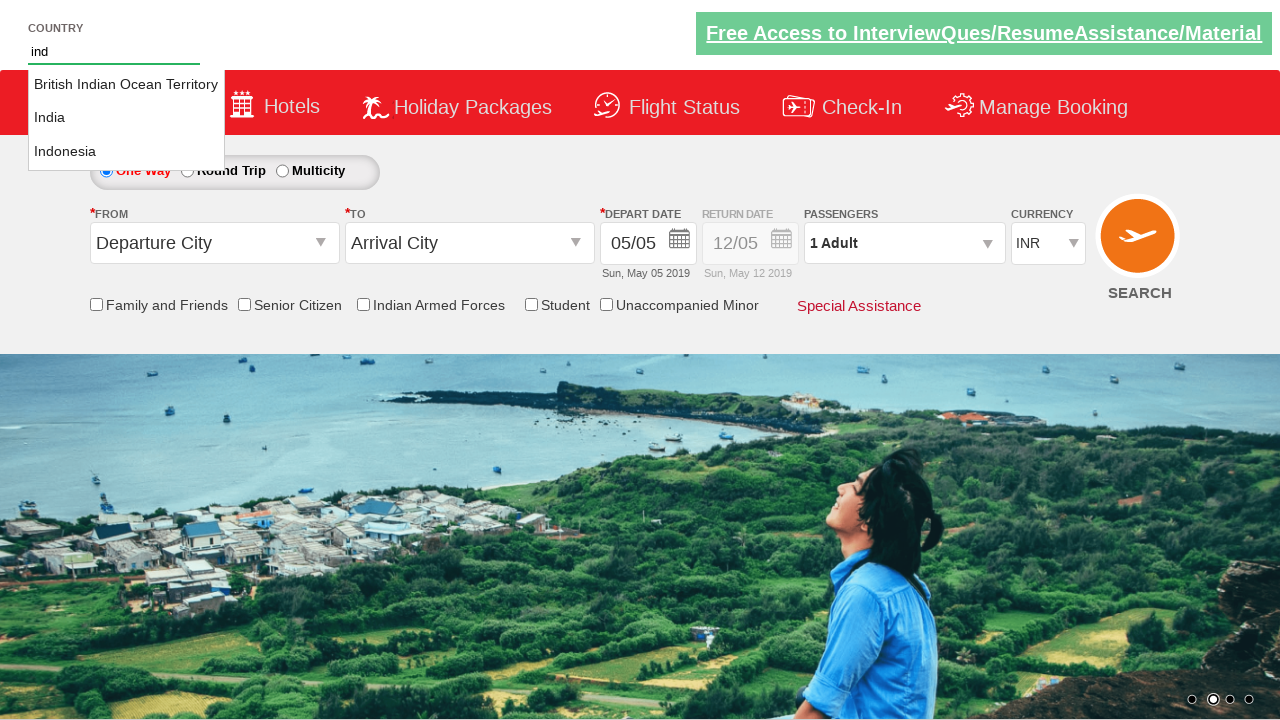

Retrieved all autocomplete suggestion elements
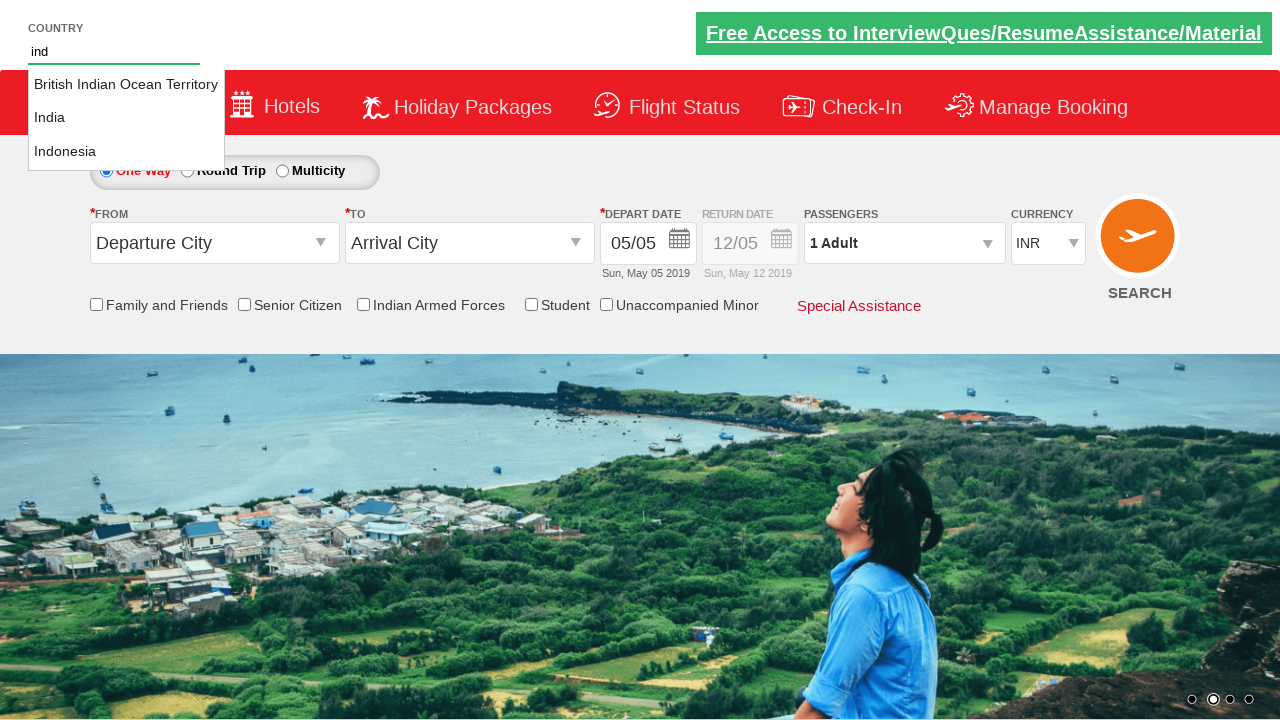

Clicked on 'India' from autocomplete suggestions at (126, 118) on li.ui-menu-item a >> nth=1
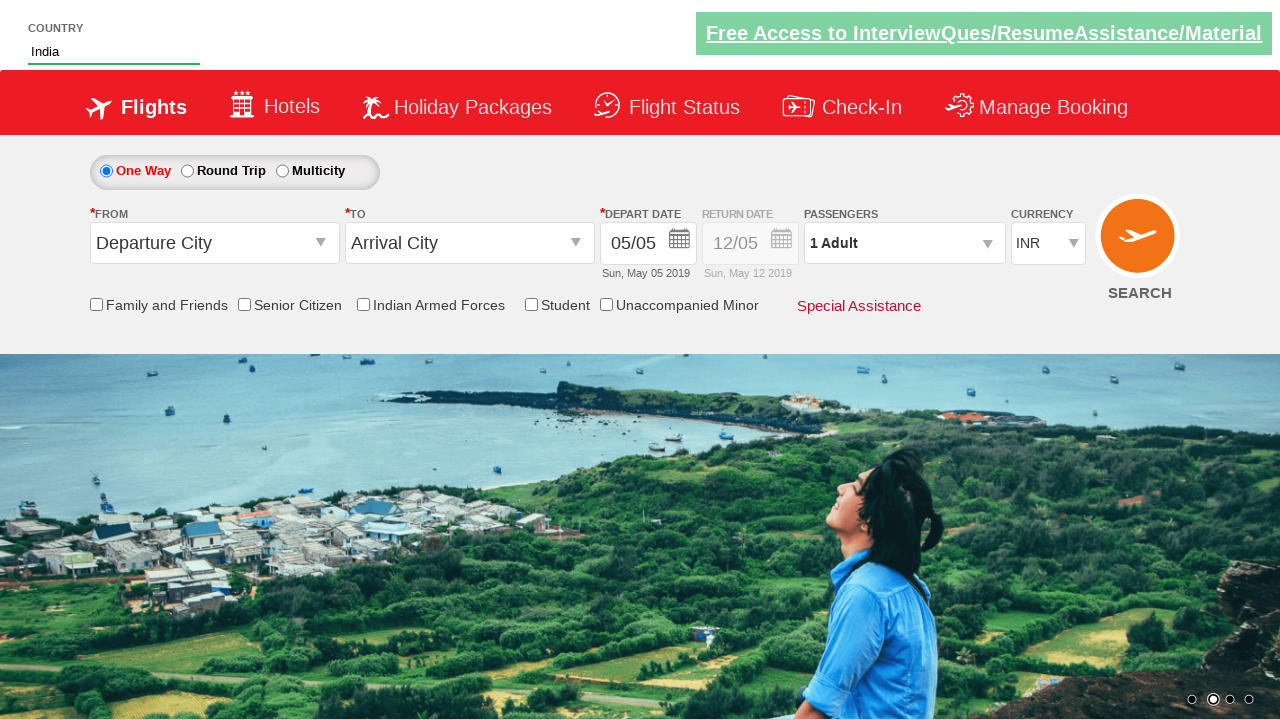

Verified that 'India' is selected in the autocomplete field
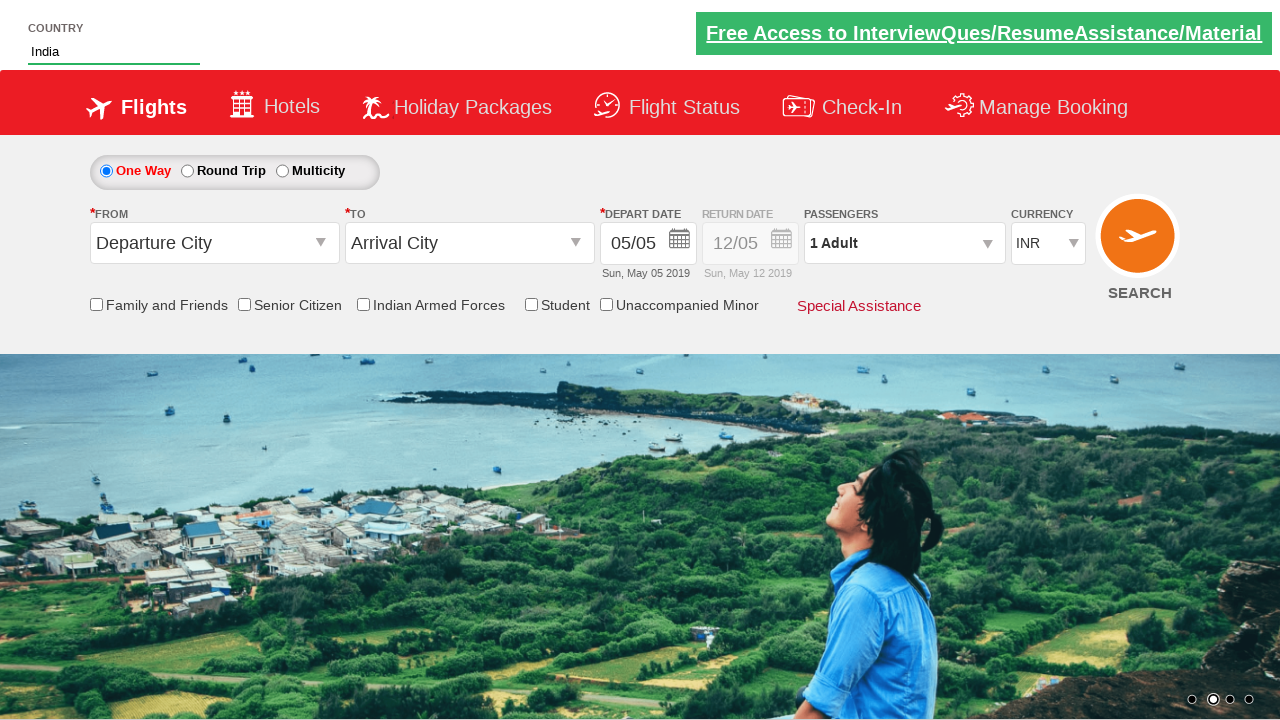

Retrieved text from friends and family checkbox label
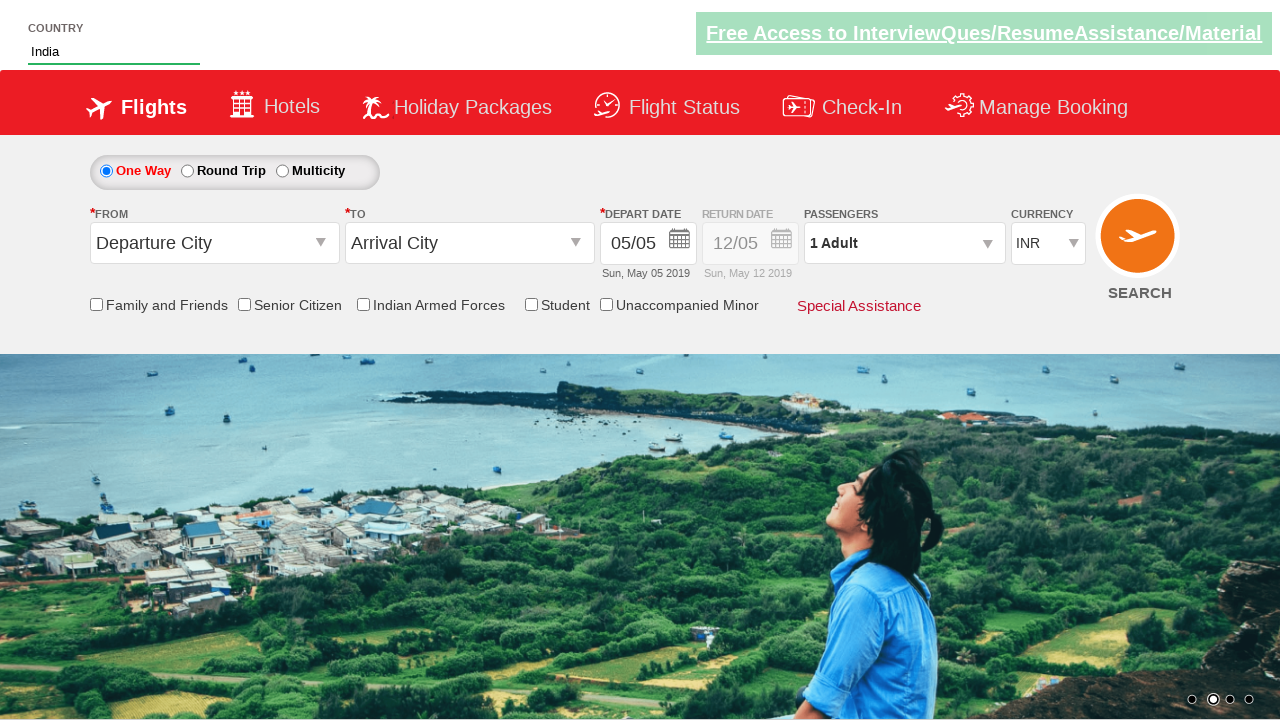

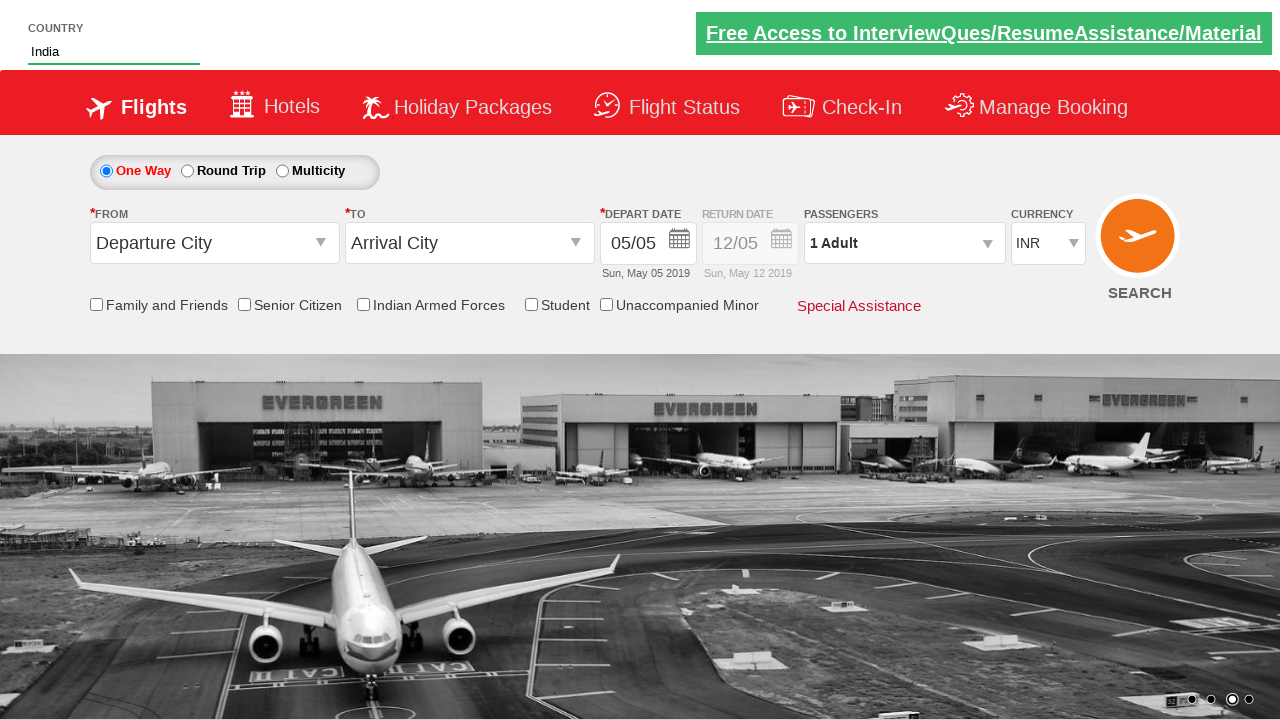